Tests a registration form by filling in email field and selecting gender option

Starting URL: https://demoqa.com/automation-practice-form

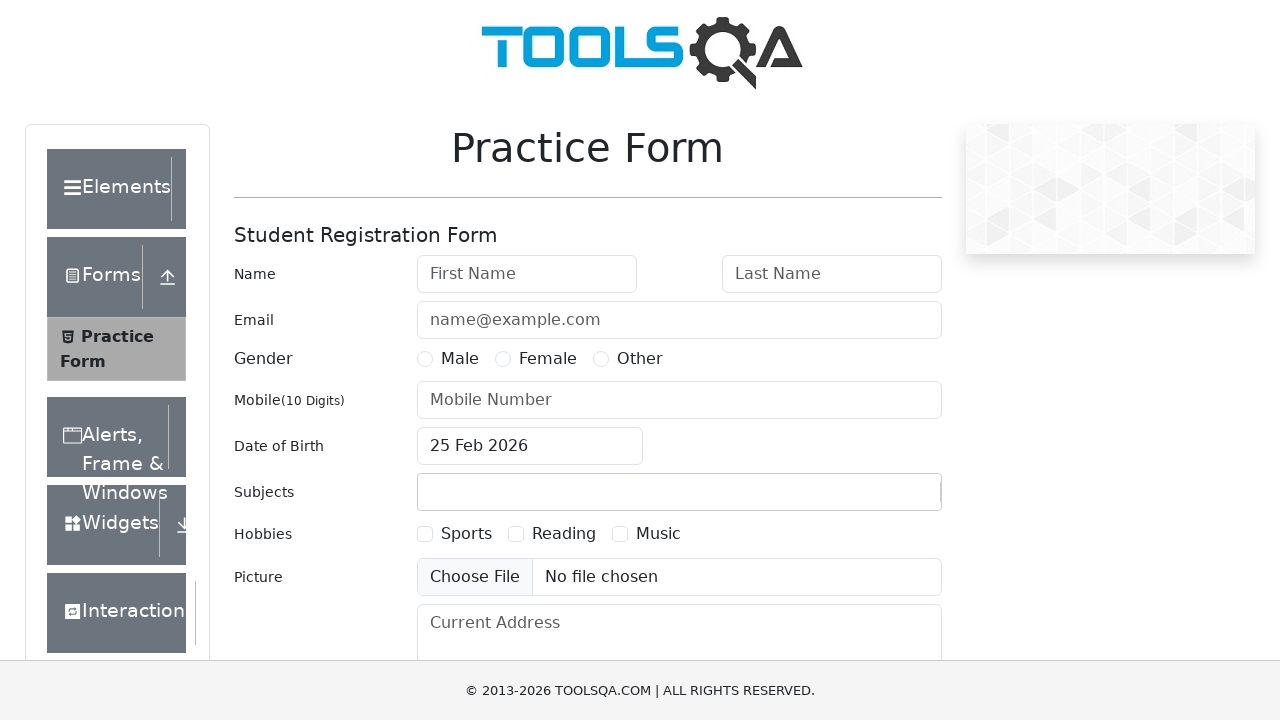

Clicked on email input field at (679, 320) on #userEmail
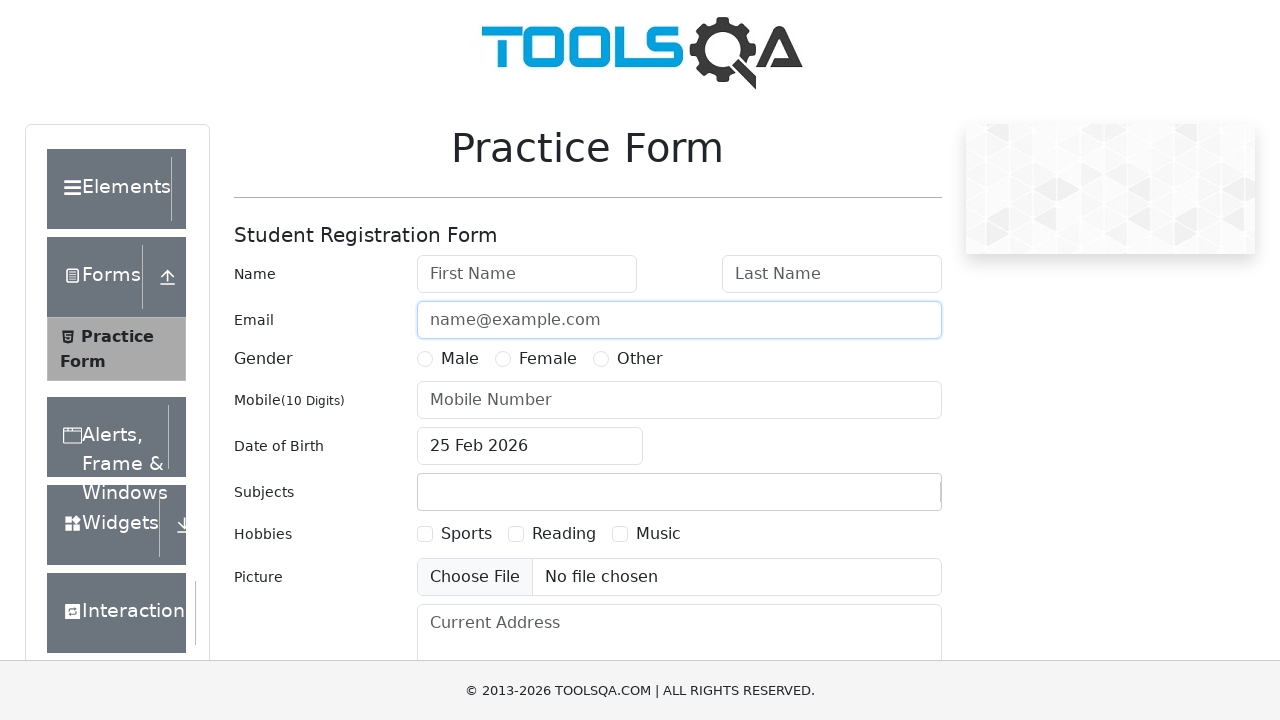

Filled email field with 'something@example.com' on #userEmail
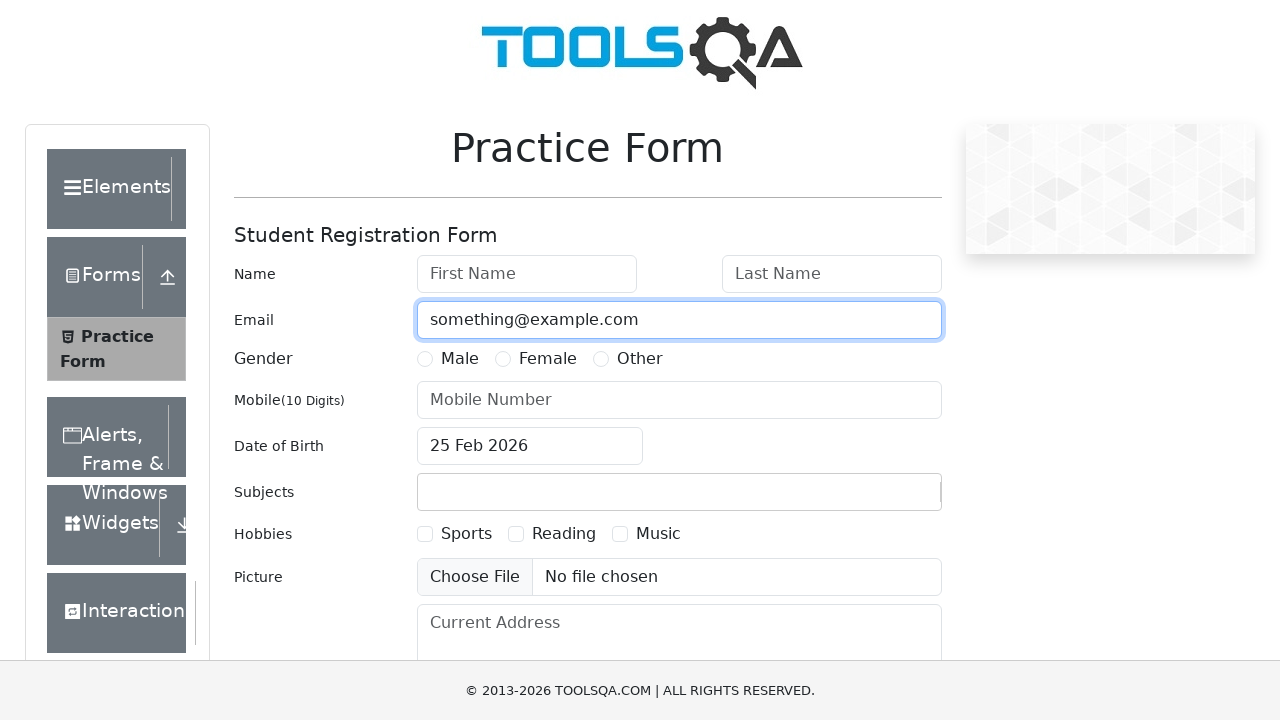

Clicked on email input field again at (679, 320) on #userEmail
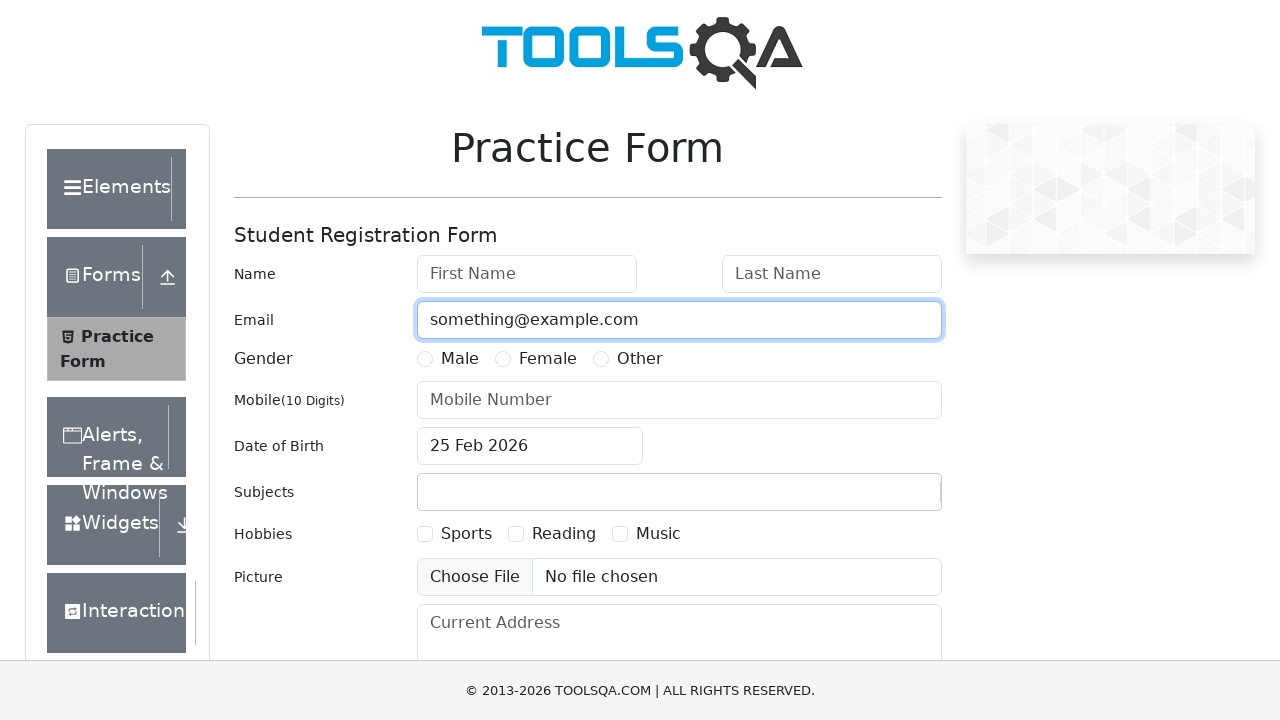

Re-filled email field with 'something@example.com' on #userEmail
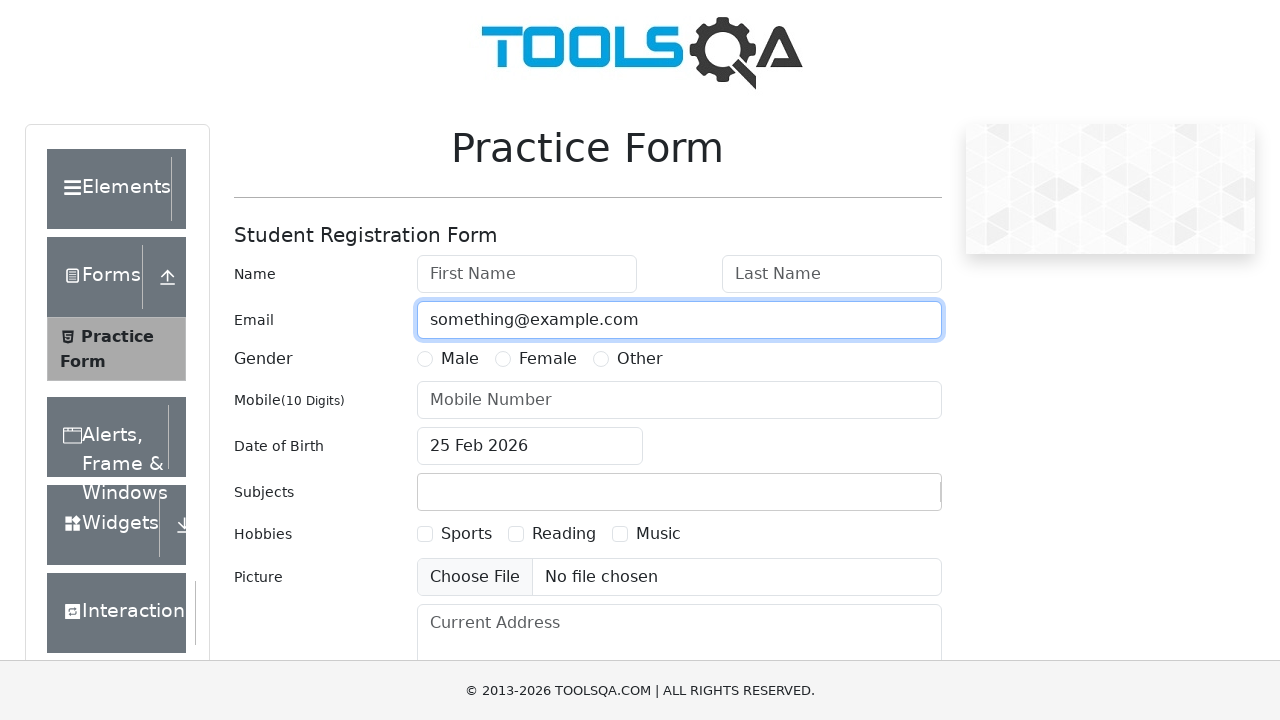

Retrieved email field placeholder attribute: 'name@example.com'
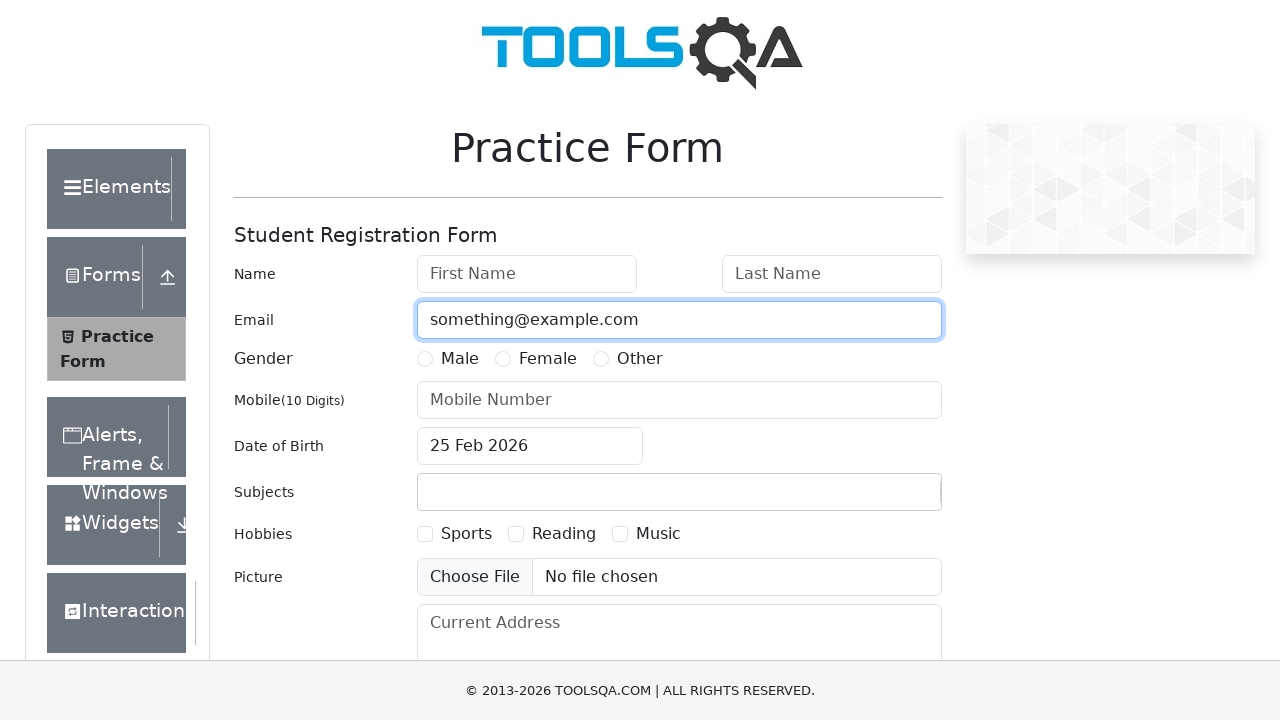

Selected gender option by clicking the label at (460, 359) on label[for='gender-radio-1']
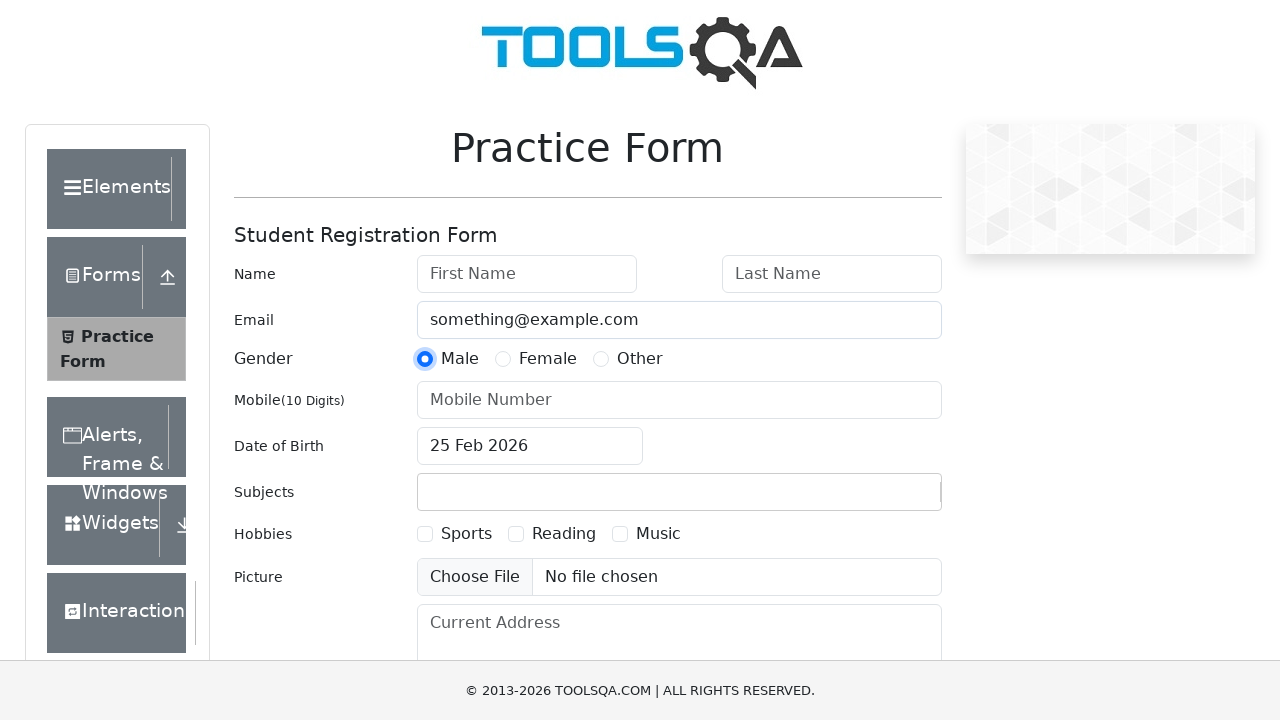

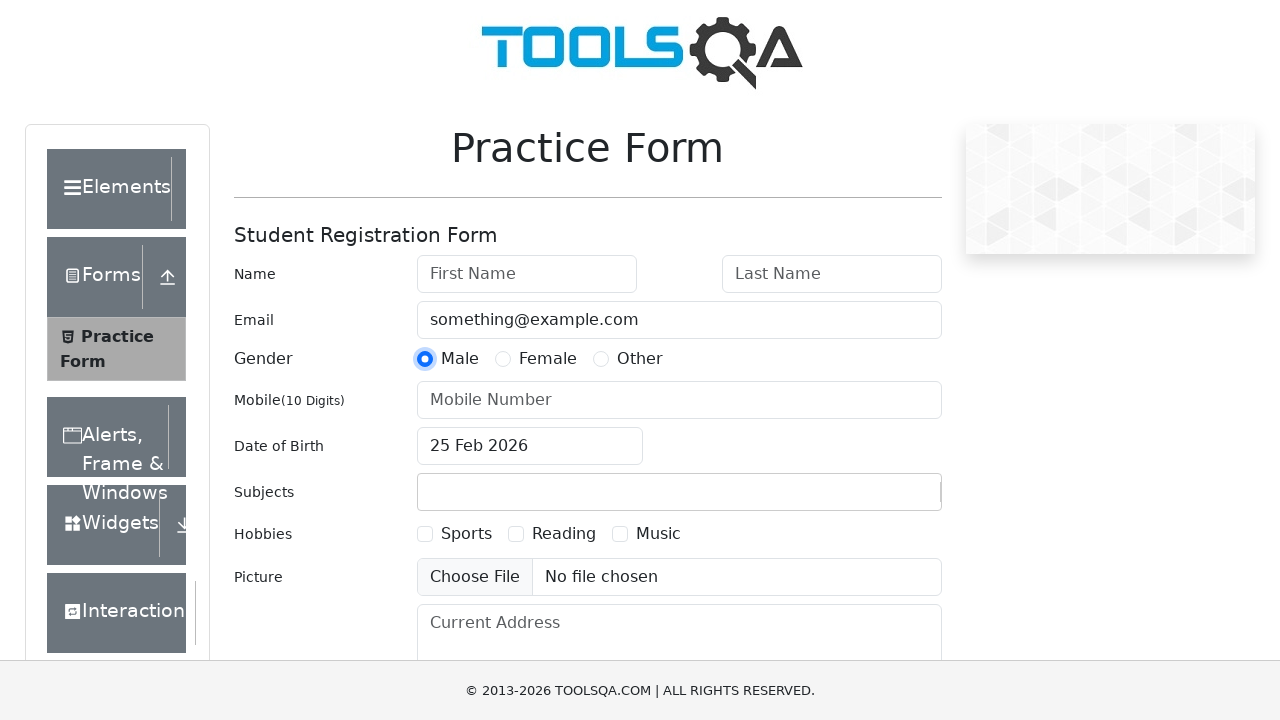